Verifies that the login page loads correctly by checking if a label element is displayed on the OrangeHRM demo login page.

Starting URL: https://opensource-demo.orangehrmlive.com/web/index.php/auth/login

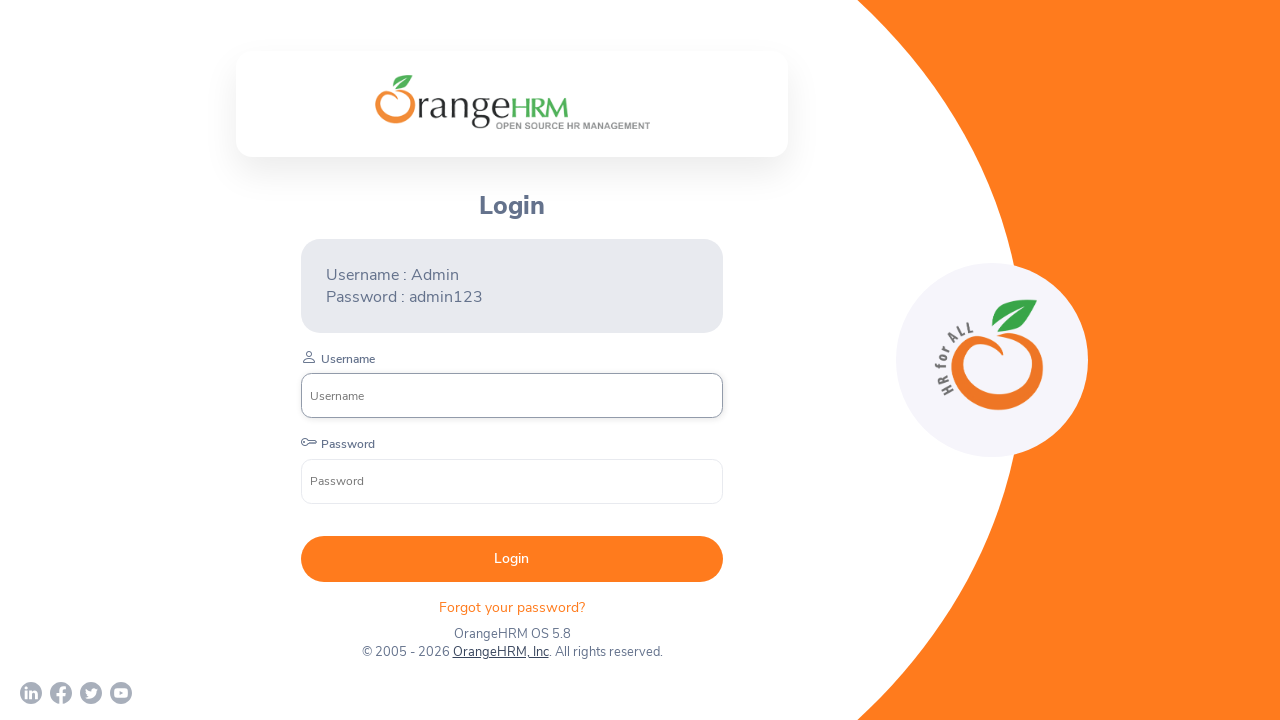

Waited for first label element with class 'oxd-label' to become visible
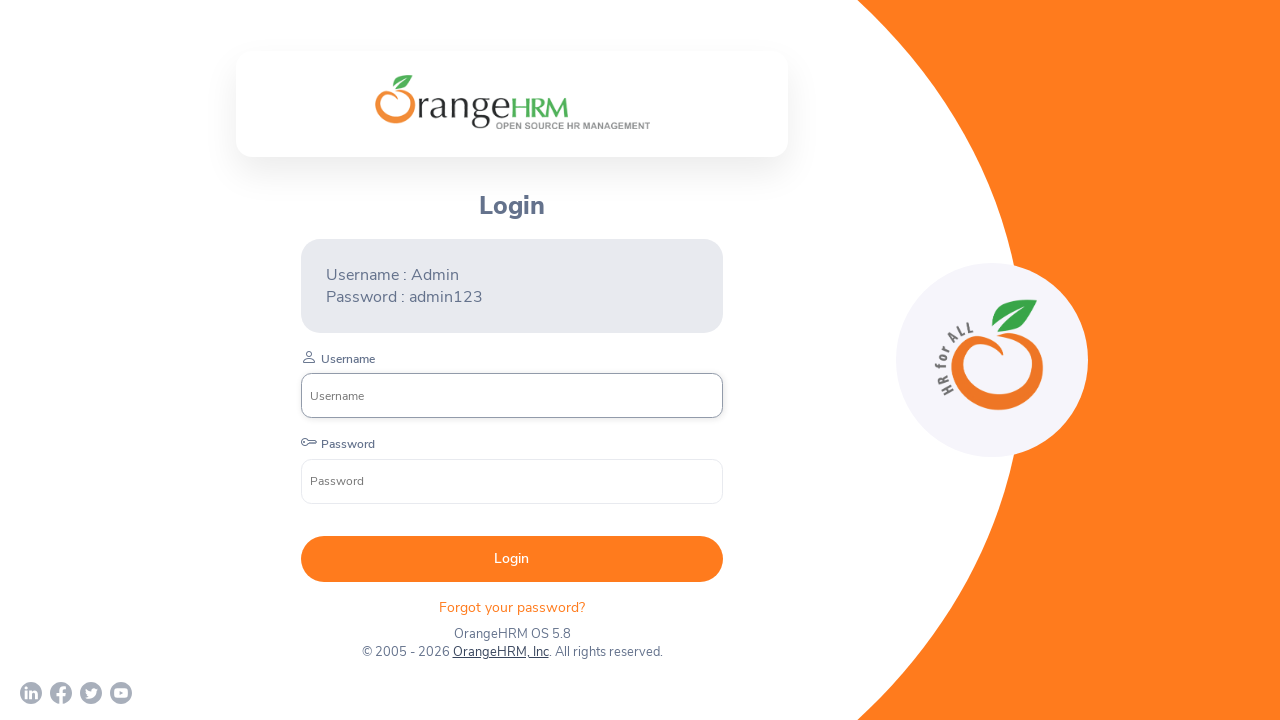

Verified that the label element is visible on the login page
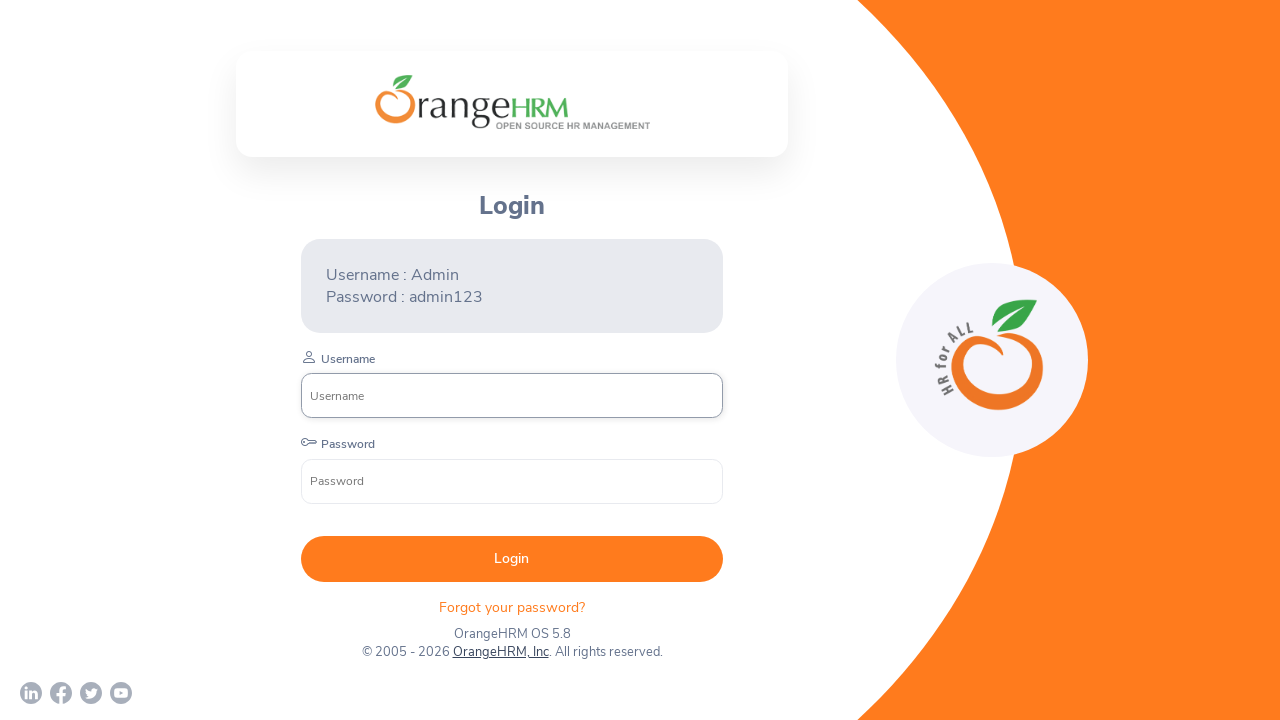

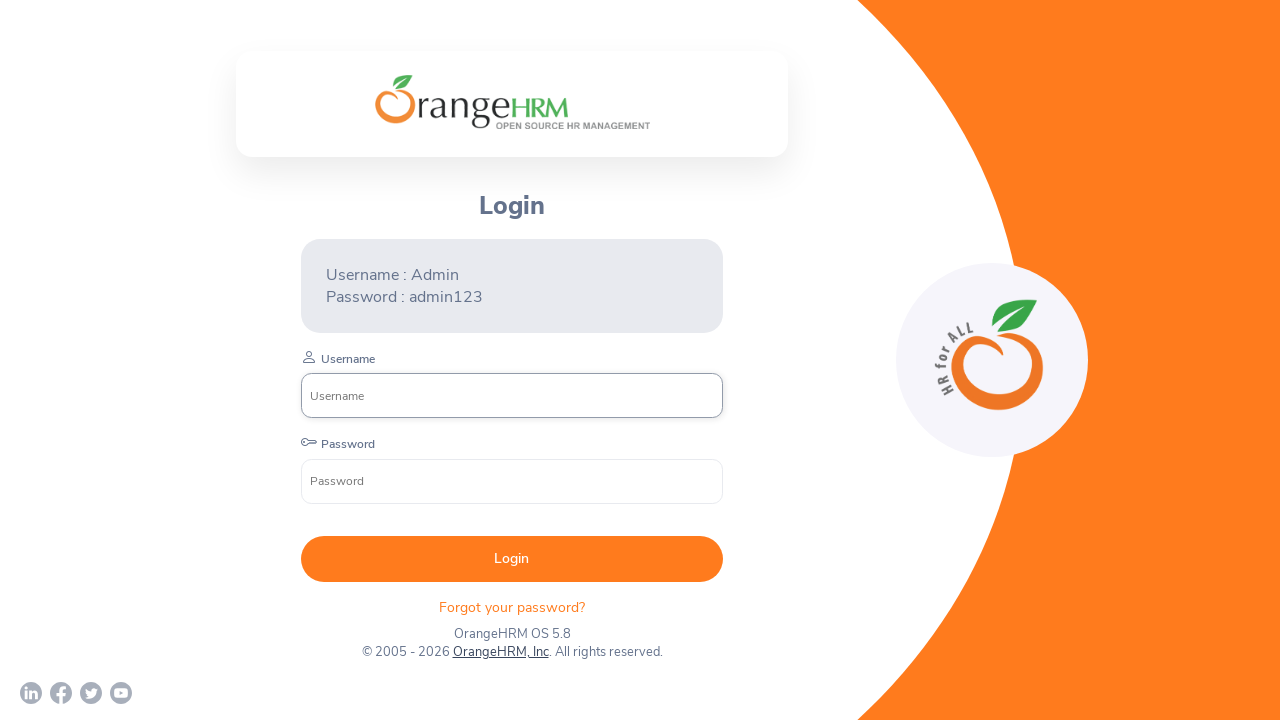